Tests a multi-select dropdown tree component by clicking on the input to open it and selecting multiple checkboxes from different levels of the tree structure

Starting URL: https://www.jqueryscript.net/demo/Drop-Down-Combo-Tree/

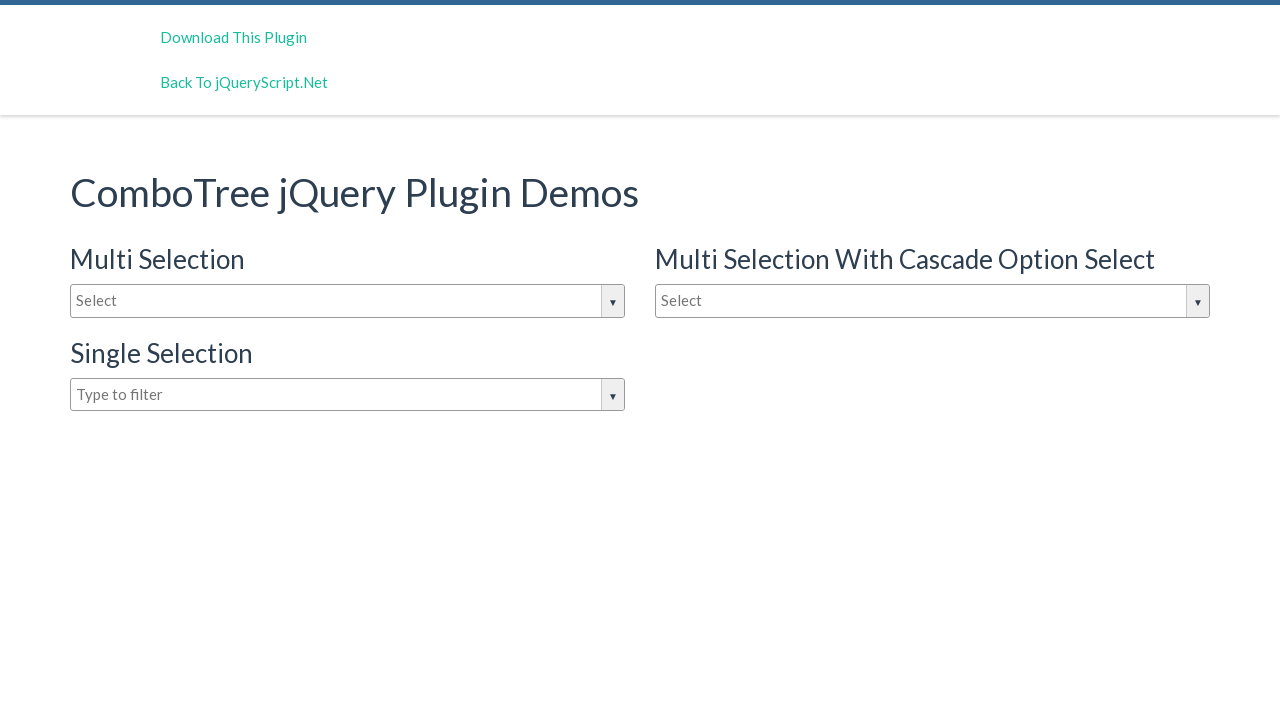

Clicked on multi-select input to open the dropdown tree at (348, 301) on input.comboTreeInputBox
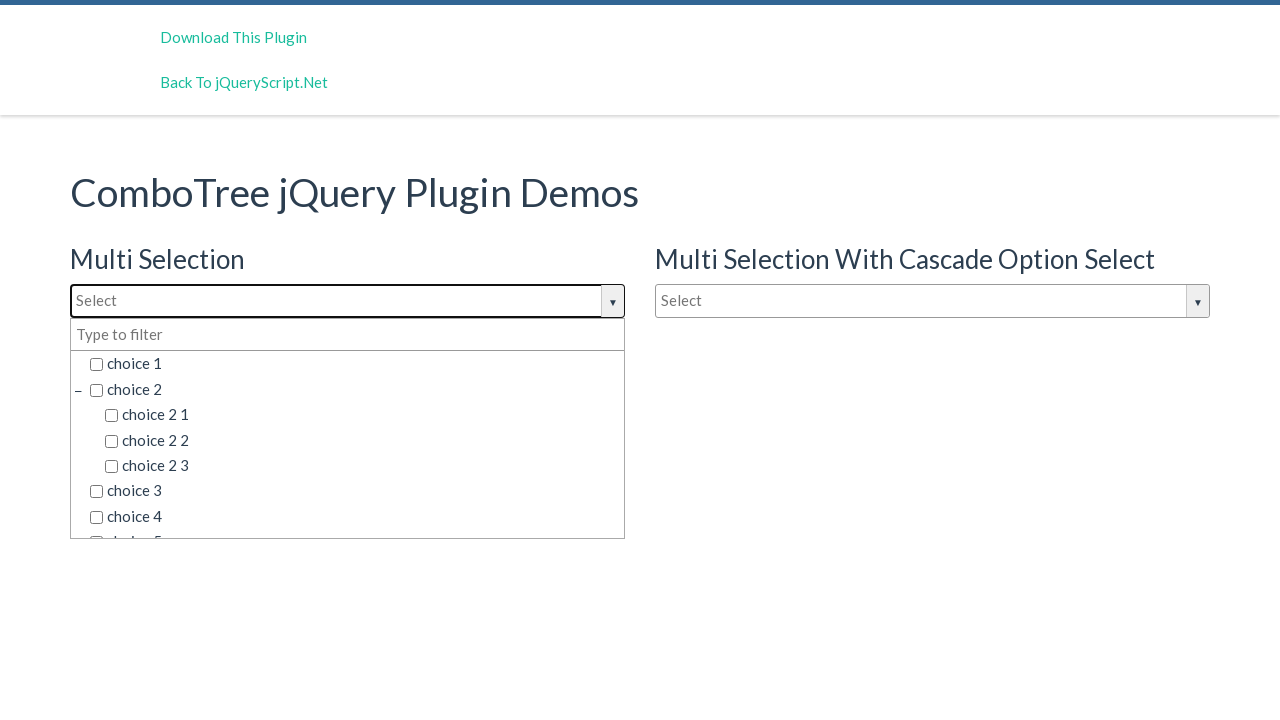

Clicked on first checkbox option in the tree at (355, 364) on xpath=/html/body/div[2]/div/div[1]/div/div[2]/ul/li[1]/span
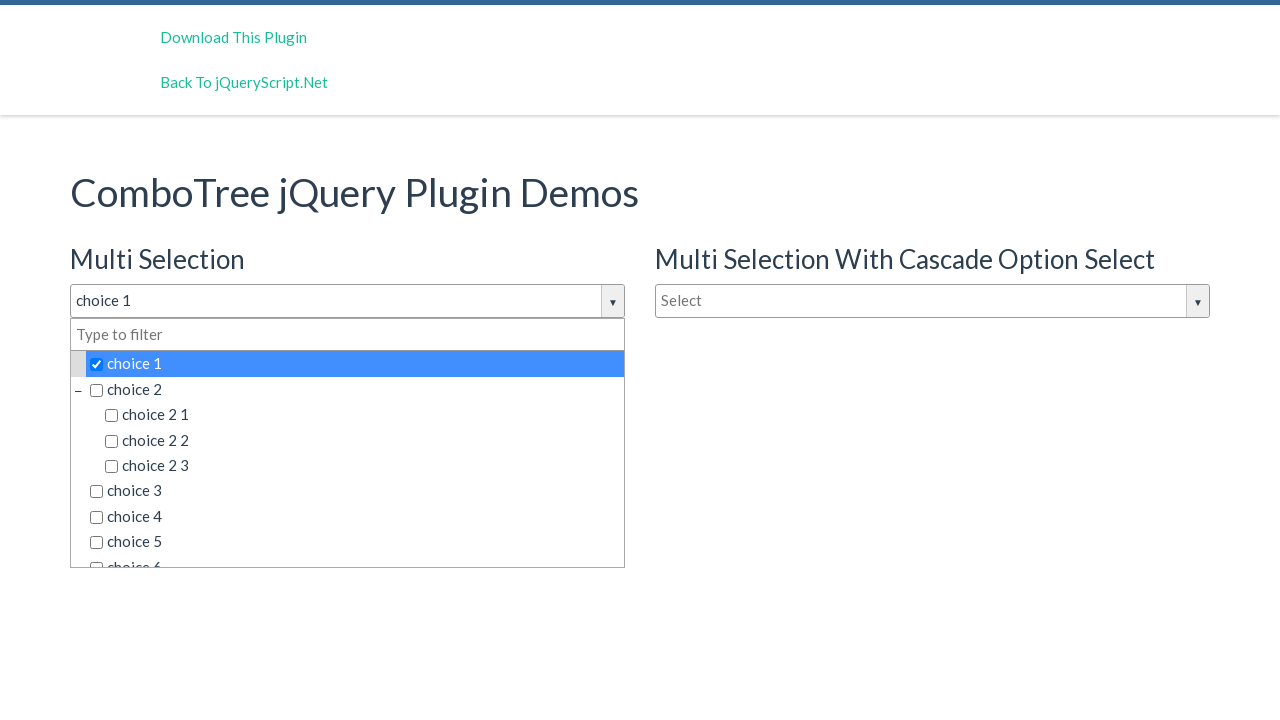

Clicked on second checkbox option in the tree at (355, 389) on xpath=/html/body/div[2]/div/div[1]/div/div[2]/ul/li[2]/span[2]
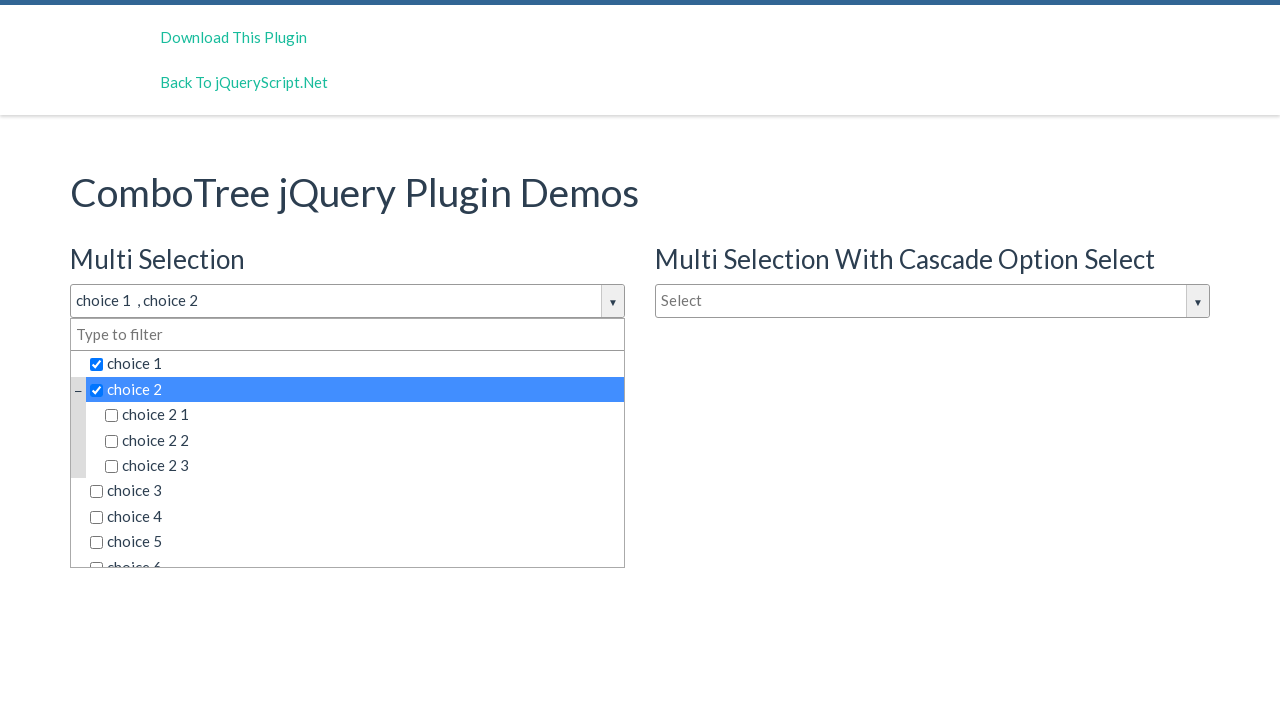

Clicked on third checkbox option nested in the tree structure at (112, 443) on xpath=/html/body/div[2]/div/div[1]/div/div[2]/ul/li[6]/ul/li[1]/span/input
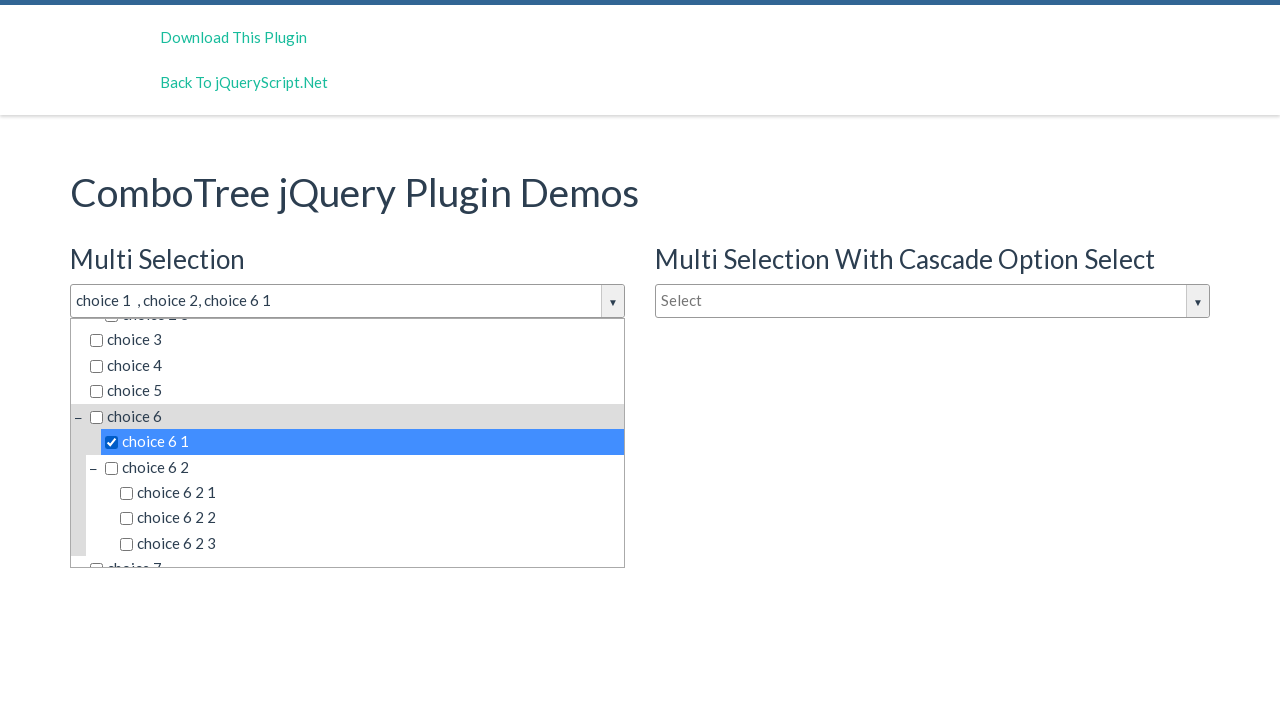

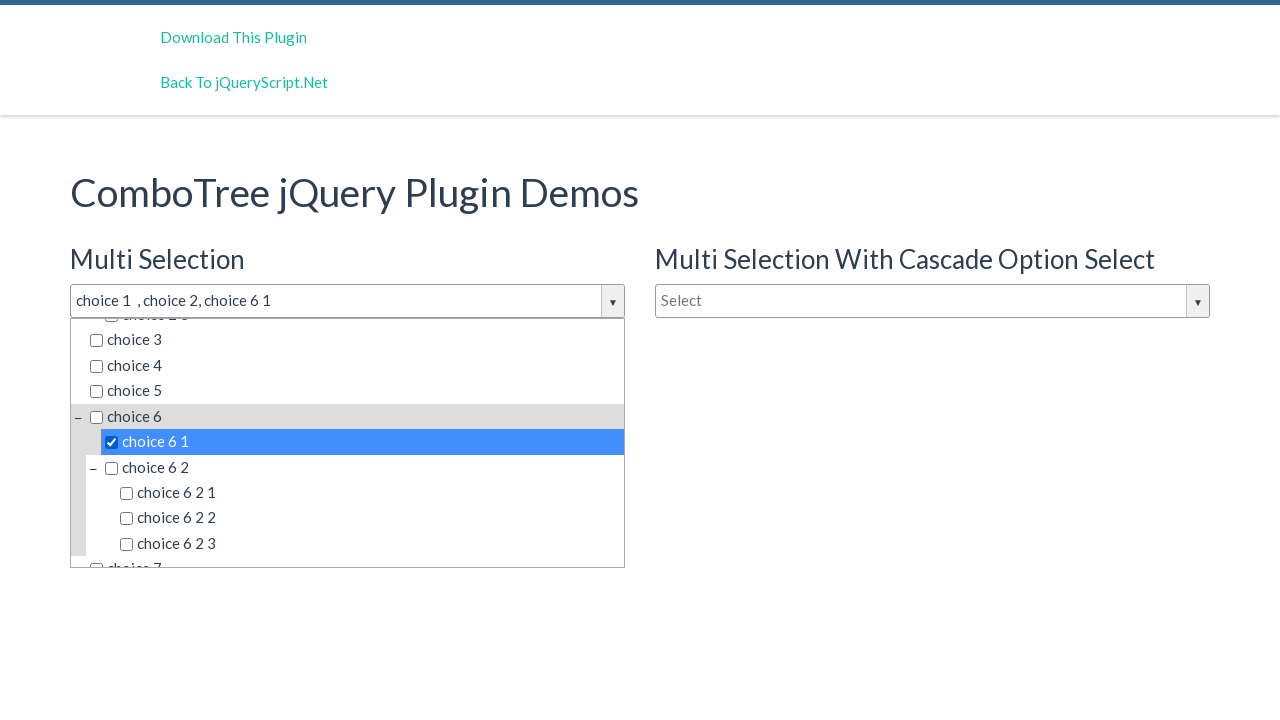